Tests a simple form demo by entering a message in an input field, clicking a button to display it, and verifying the message appears correctly.

Starting URL: https://www.lambdatest.com/selenium-playground/simple-form-demo

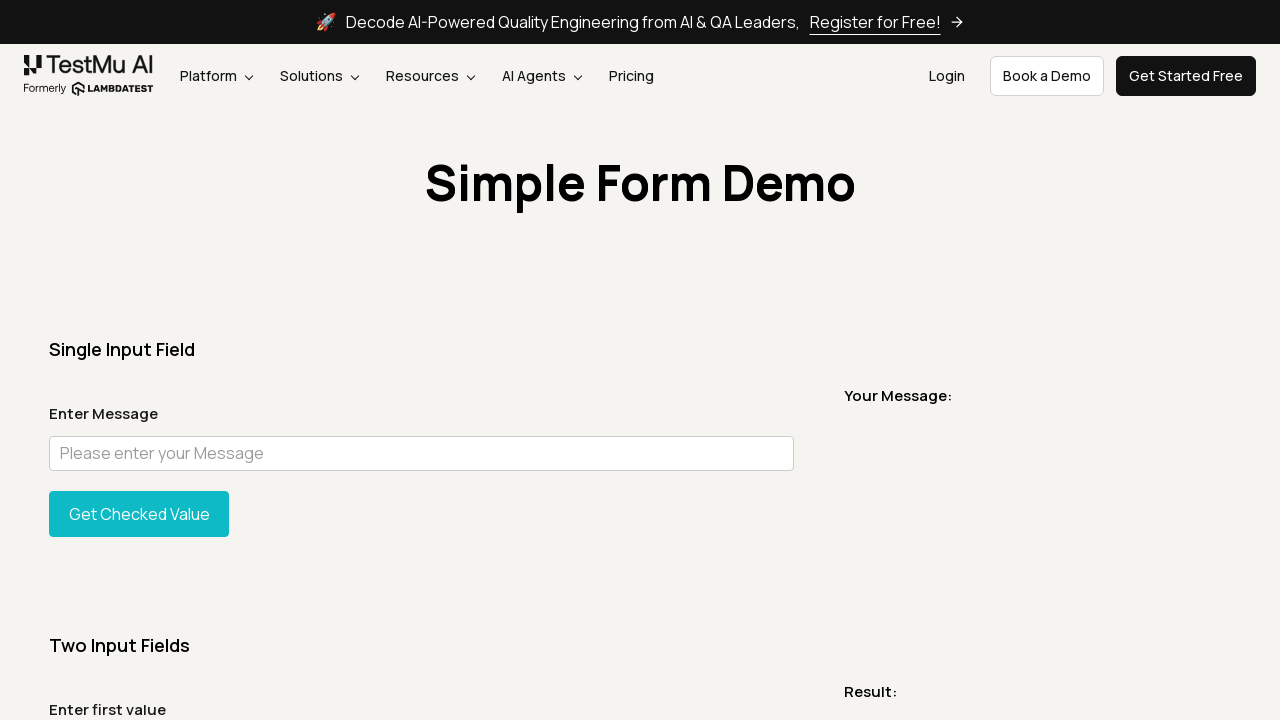

Filled user message input field with 'LambdaTest rules' on #user-message
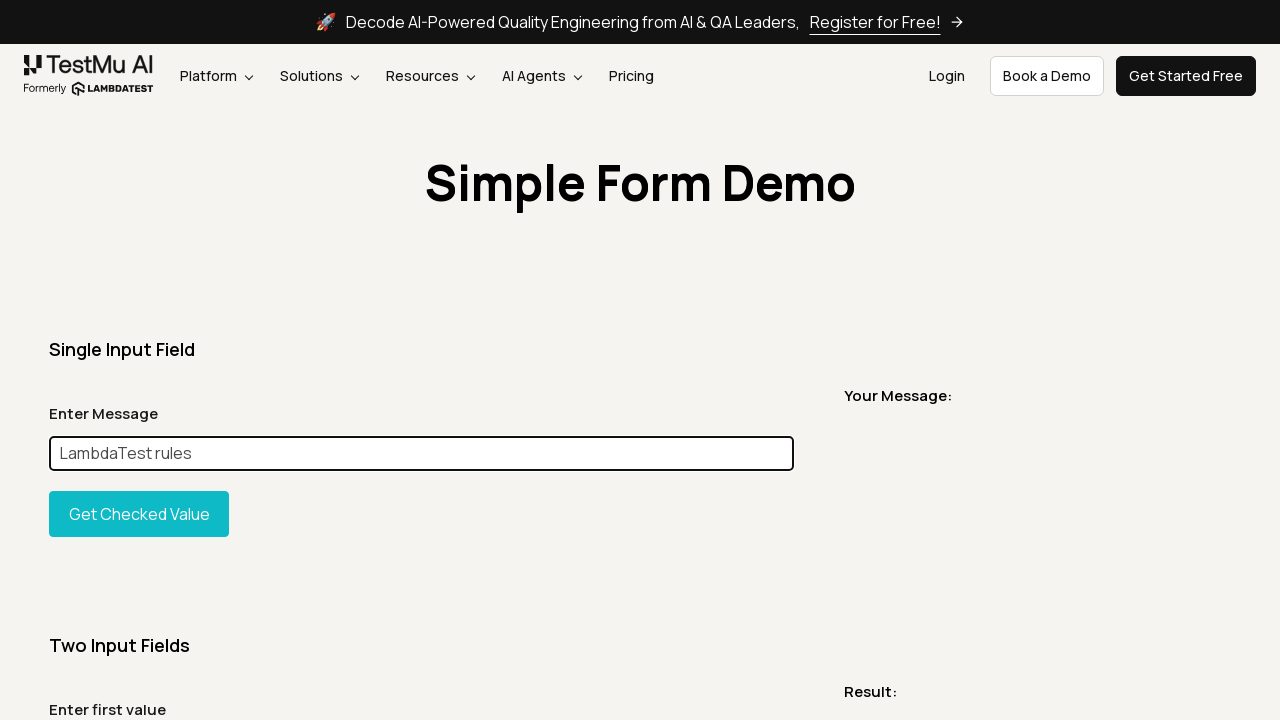

Clicked the 'Show' button to display the message at (139, 514) on #showInput
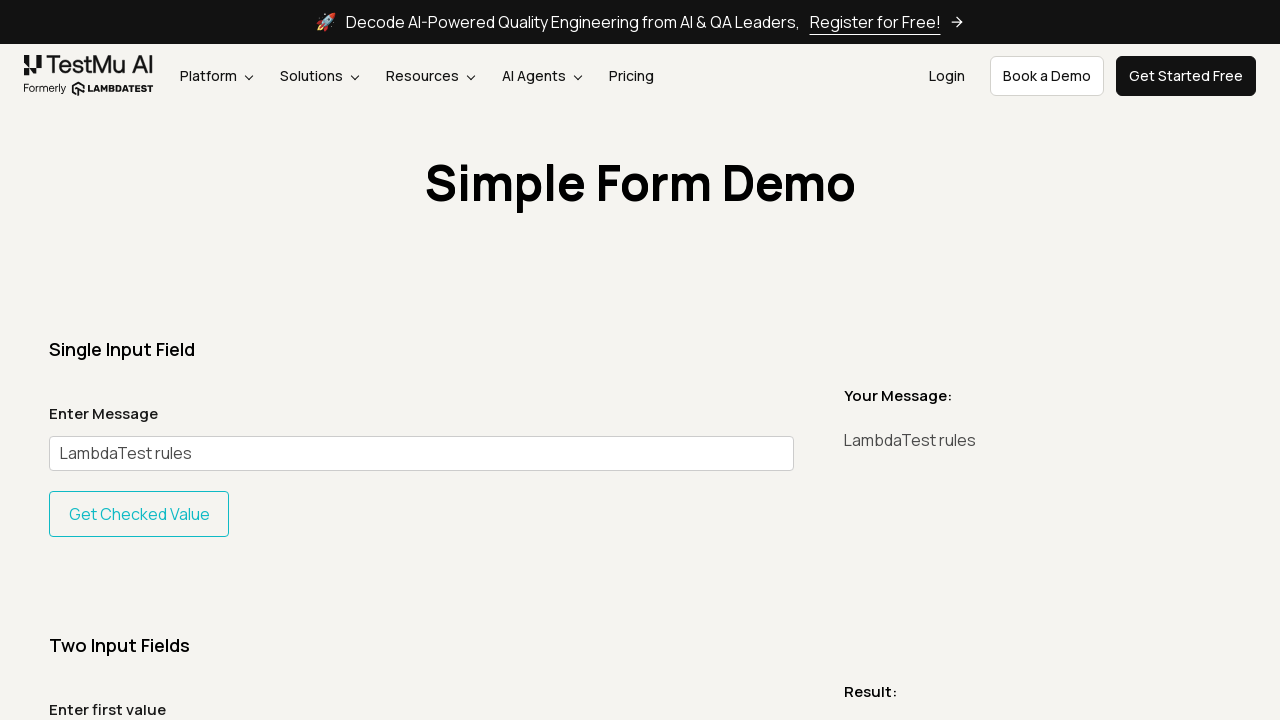

Waited for message element to be displayed
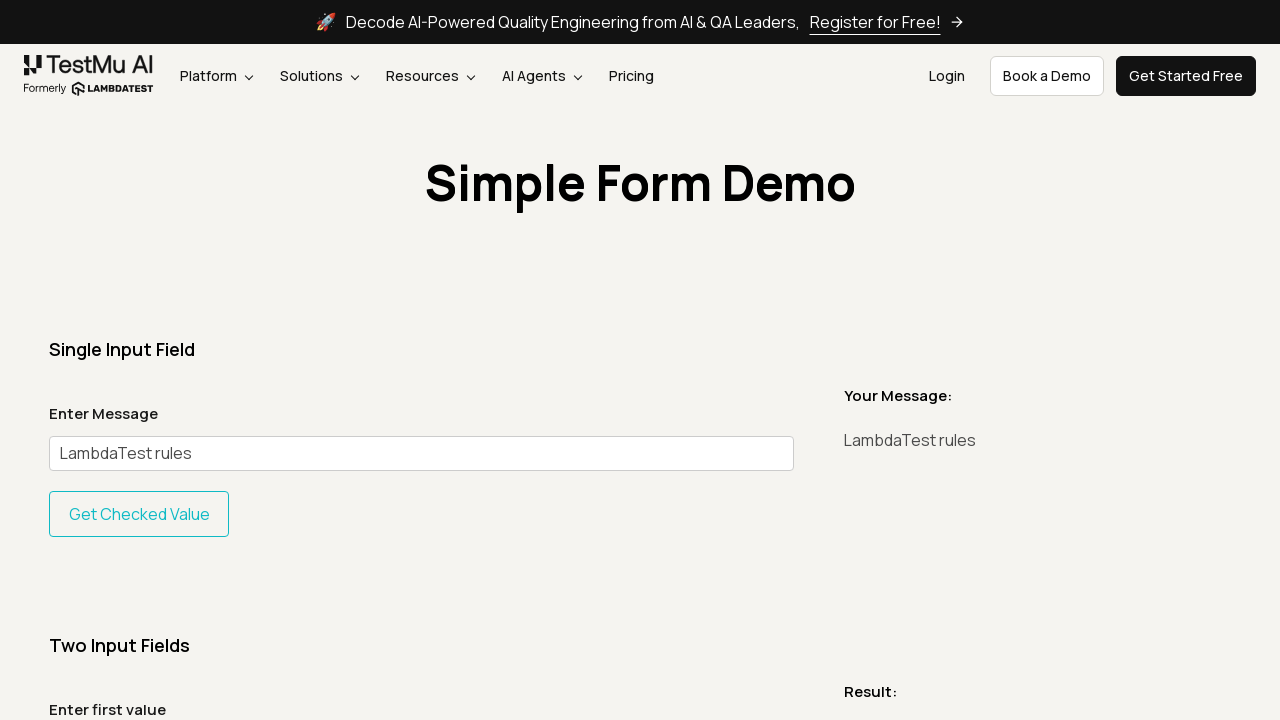

Retrieved message text content
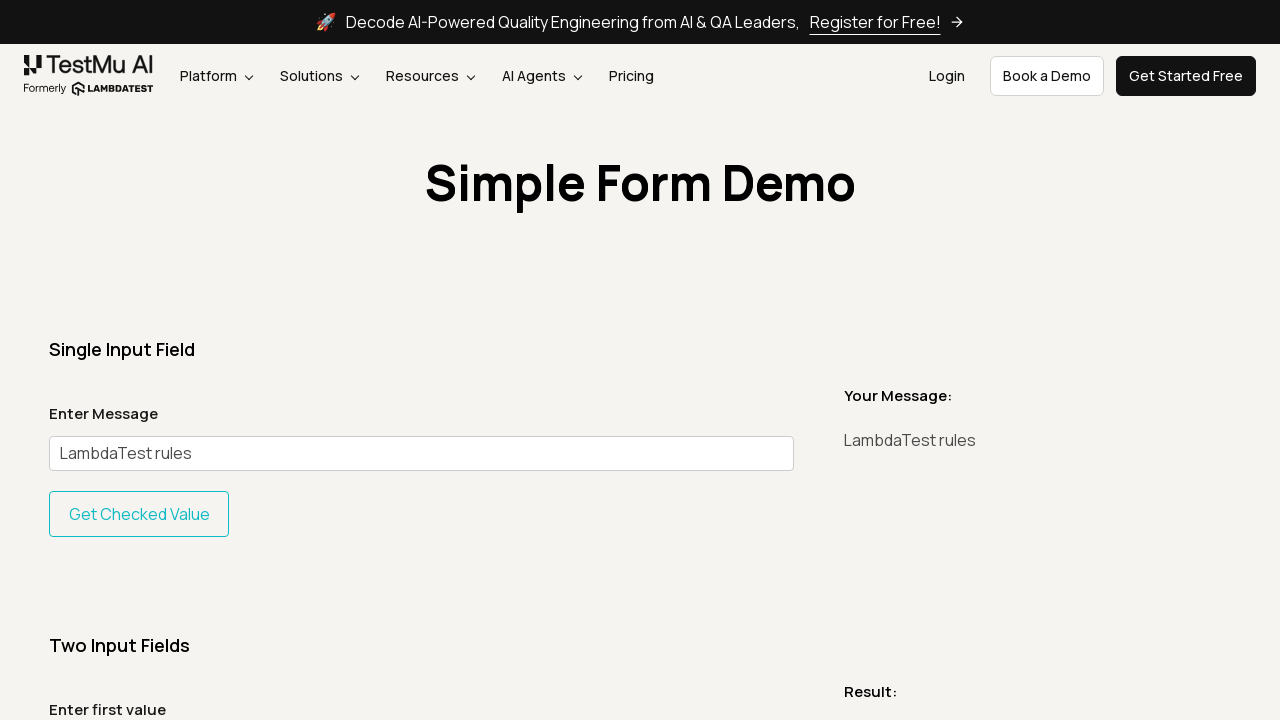

Verified message text matches expected value 'LambdaTest rules'
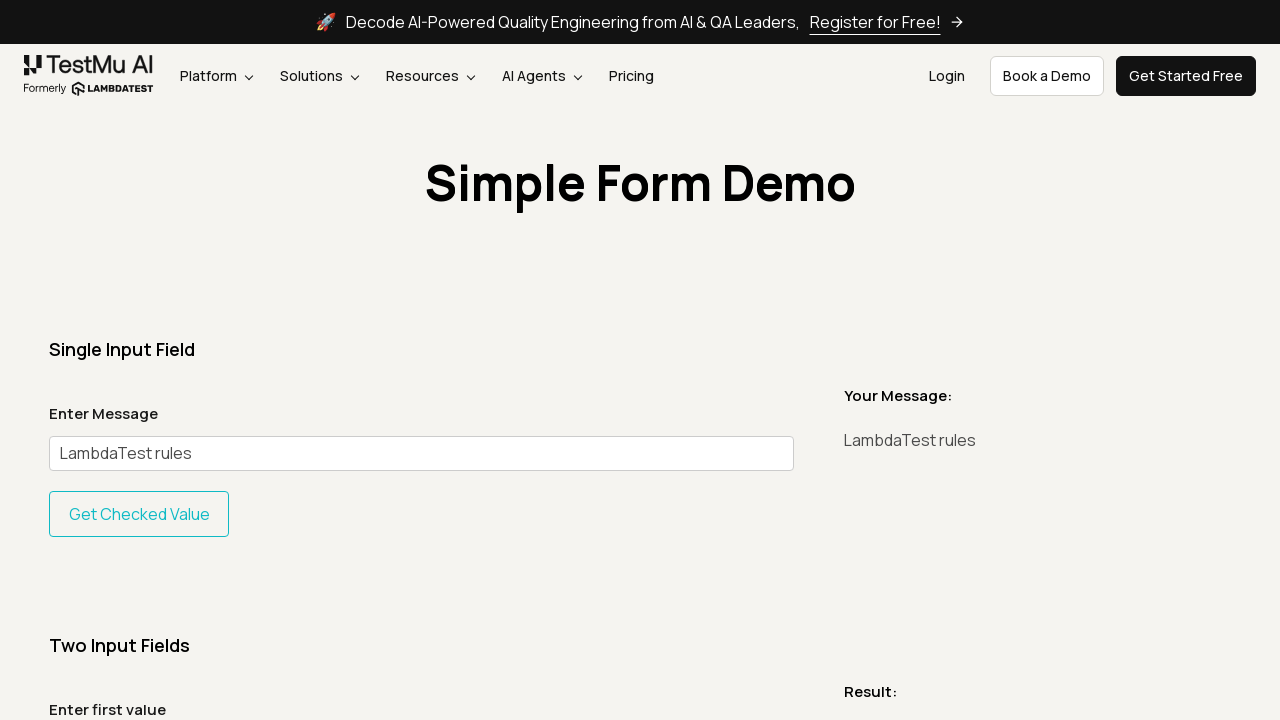

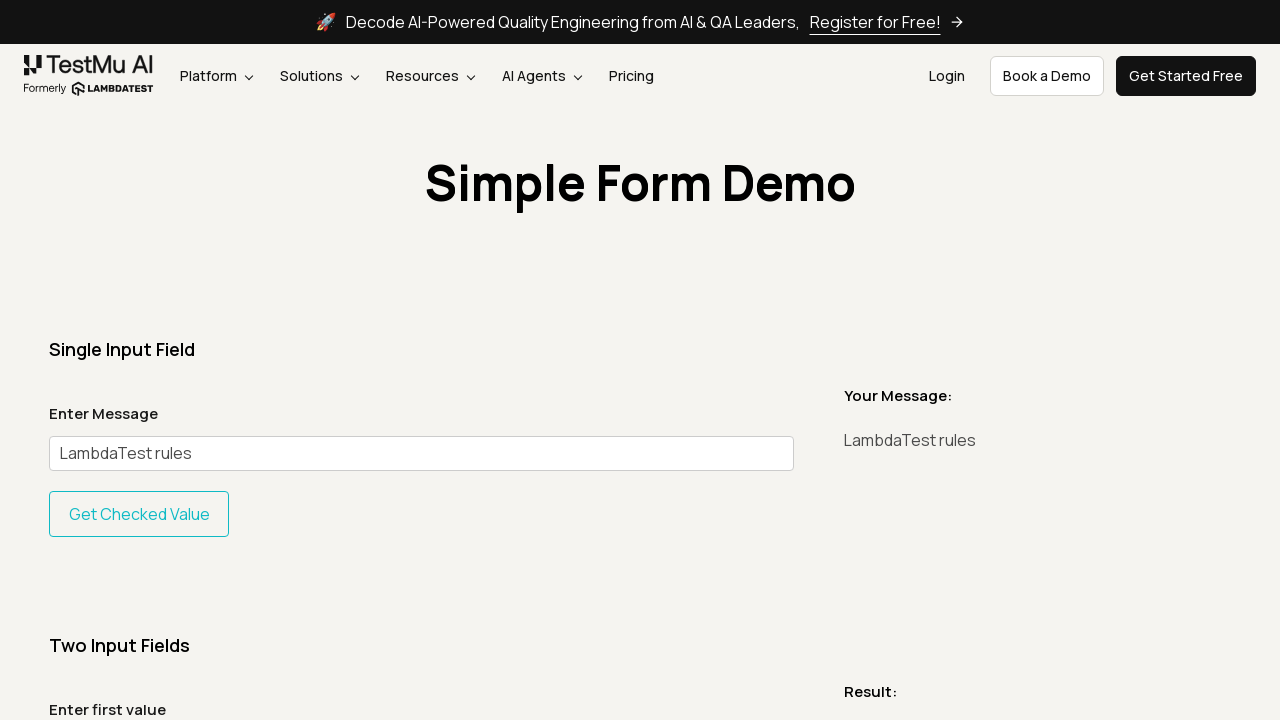